Navigates to Flipkart homepage and verifies the page loads successfully by checking window handle exists

Starting URL: https://www.flipkart.com/

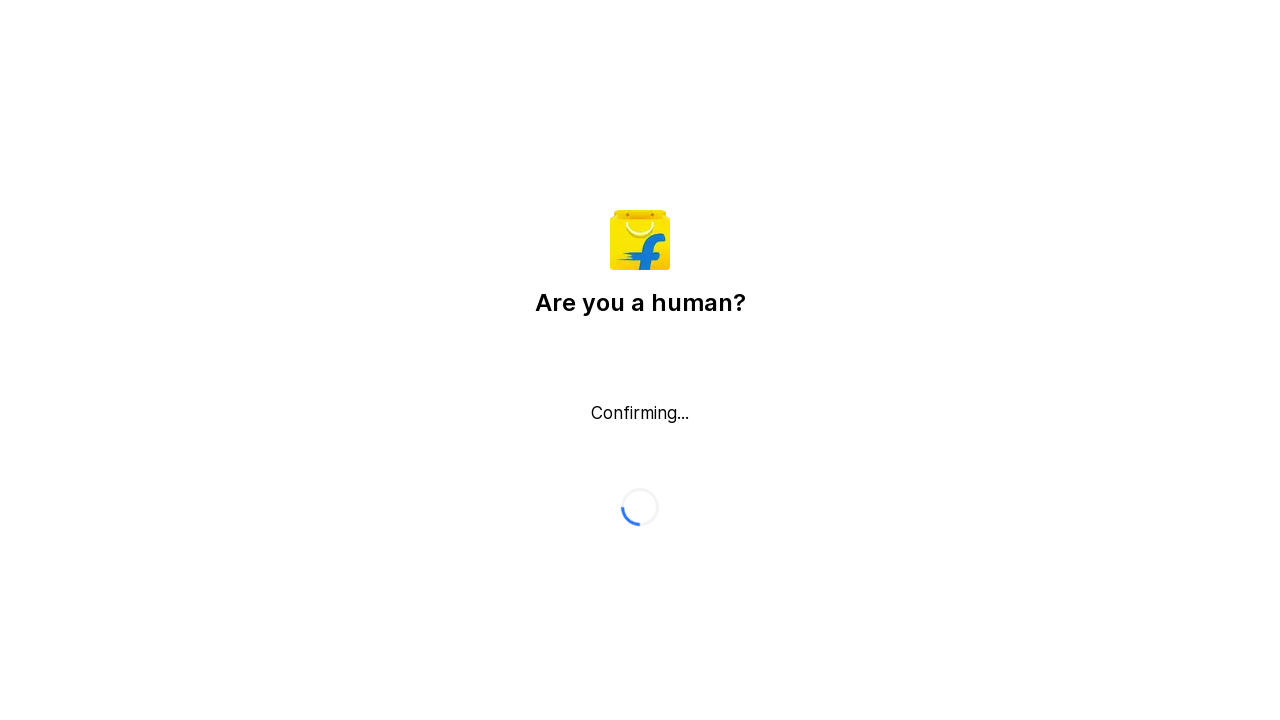

Waited for page to reach domcontentloaded state
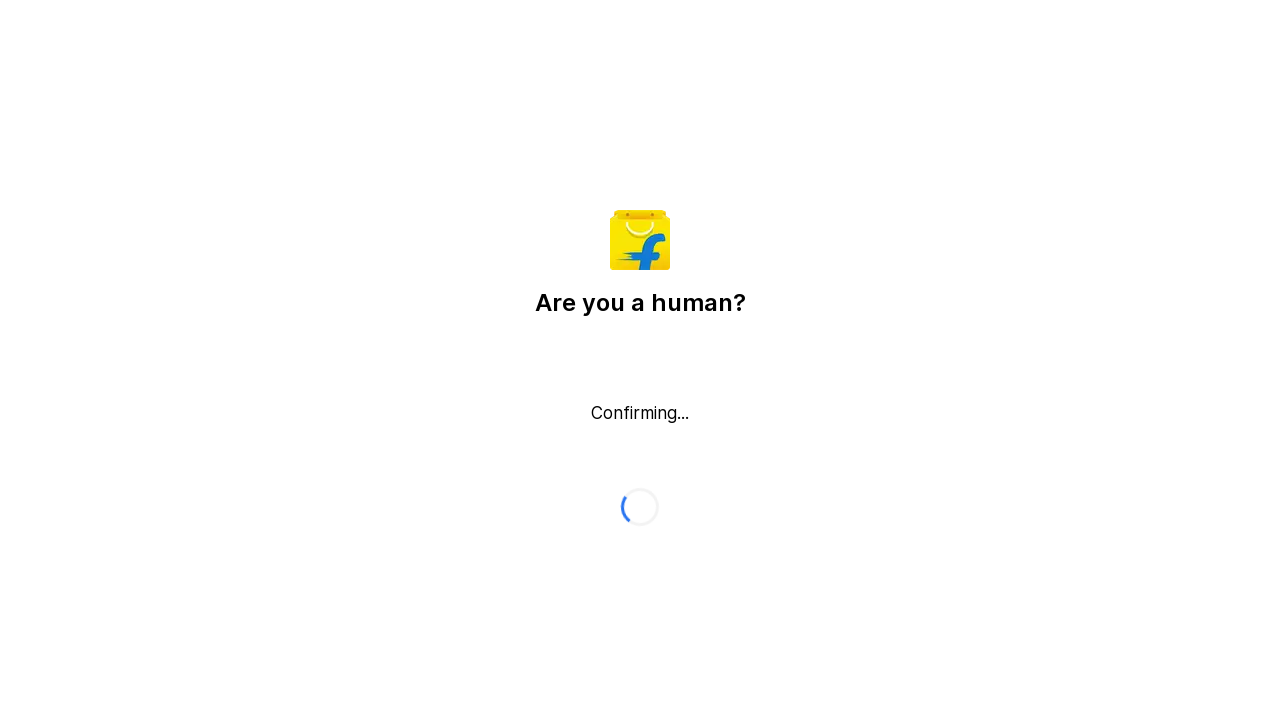

Verified body element exists - Flipkart homepage loaded successfully
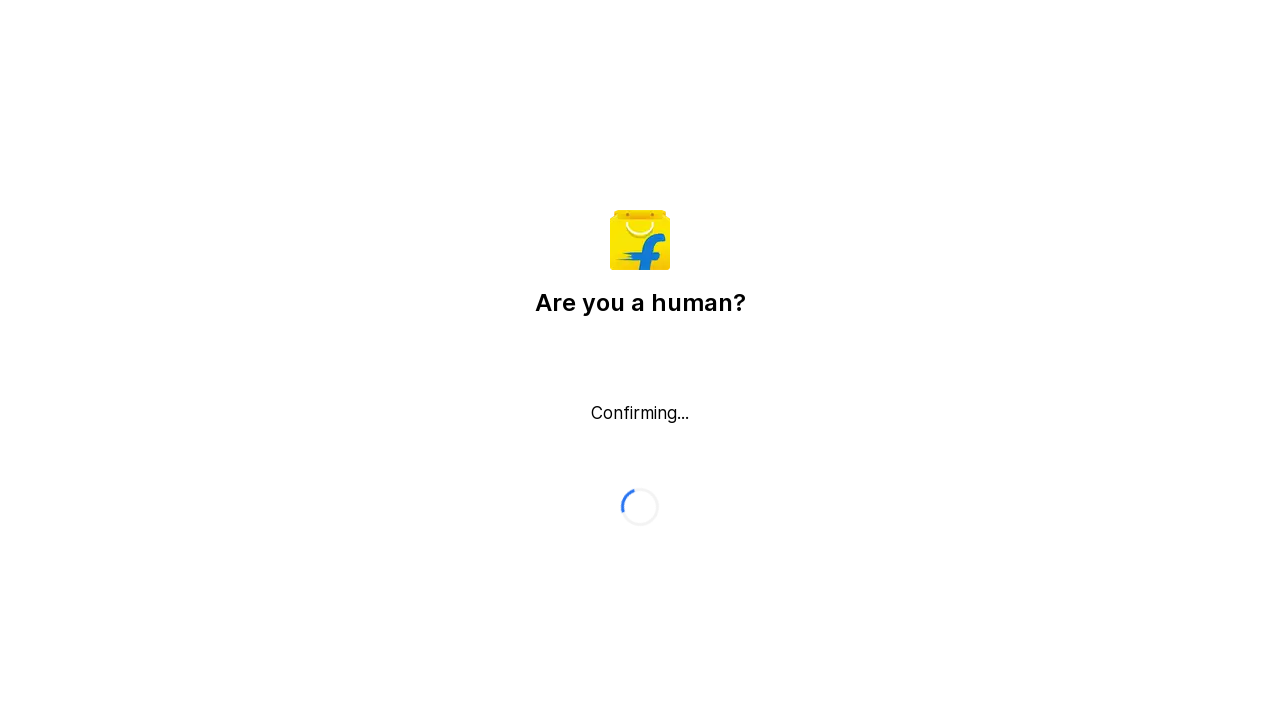

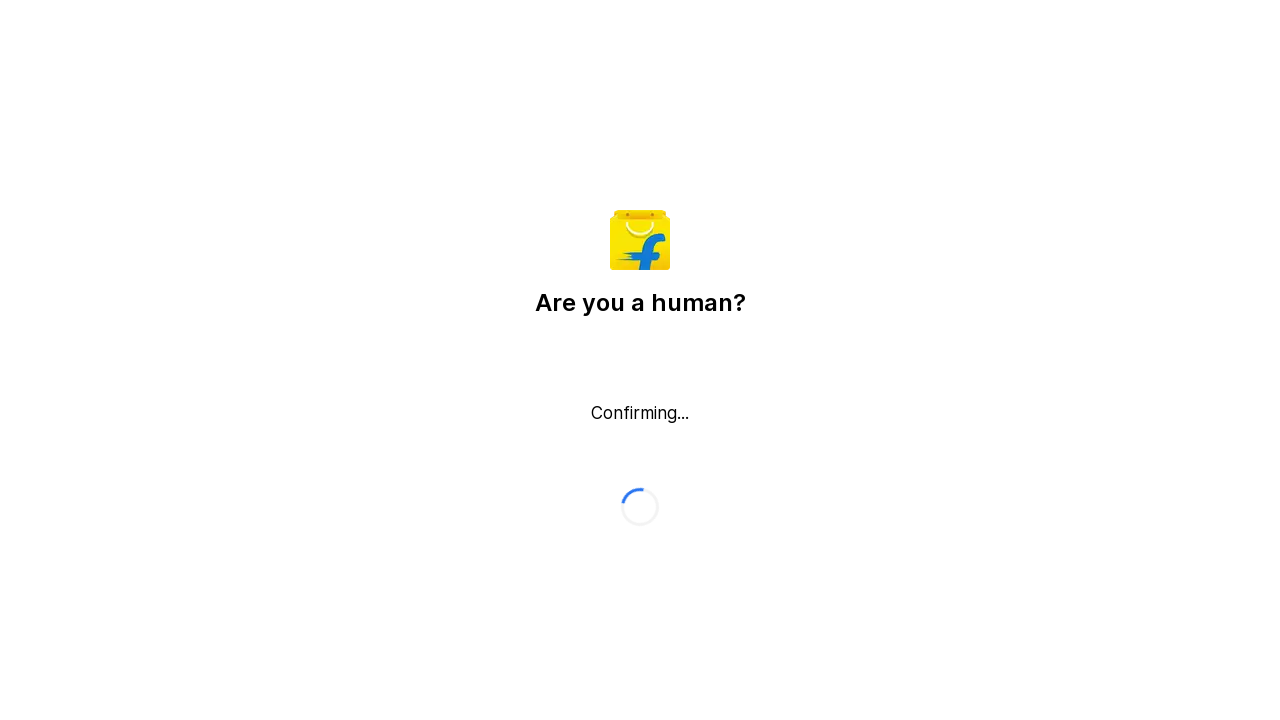